Navigates to QA Click Academy website, scrolls to the bottom of the page, and performs a double-click action on the Facebook social media link

Starting URL: https://www.qaclickacademy.com/

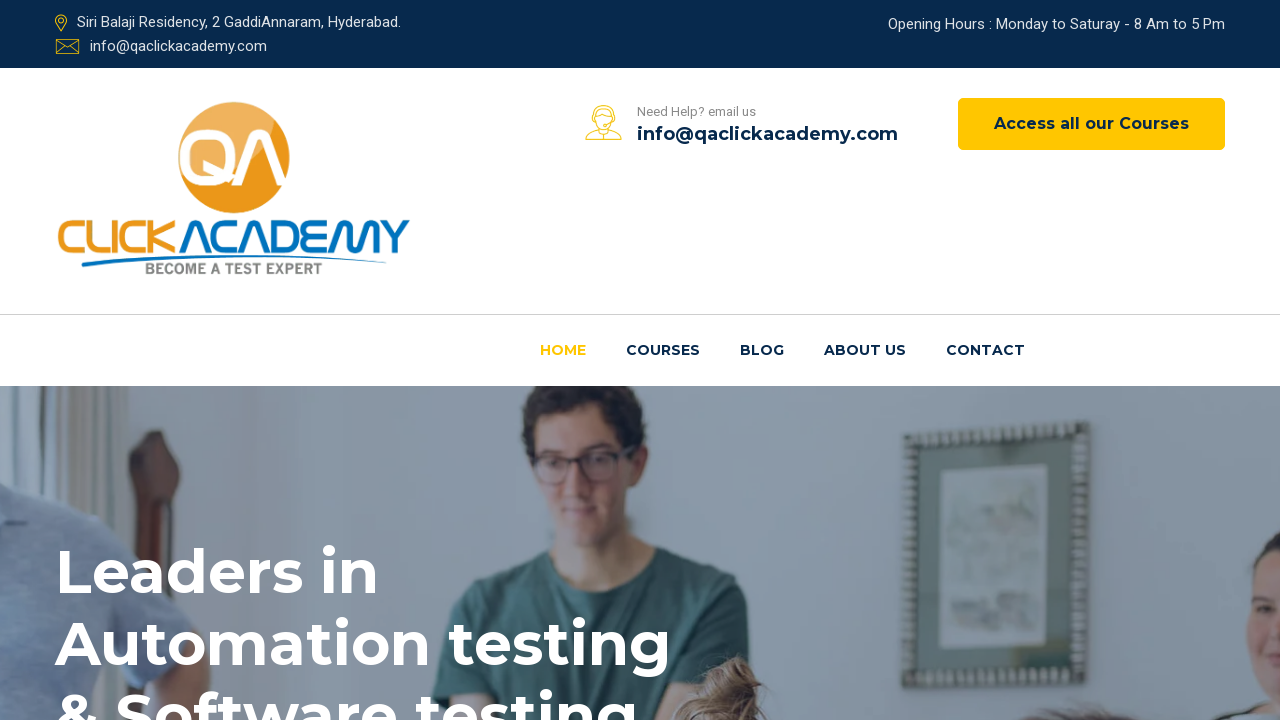

Navigated to QA Click Academy website
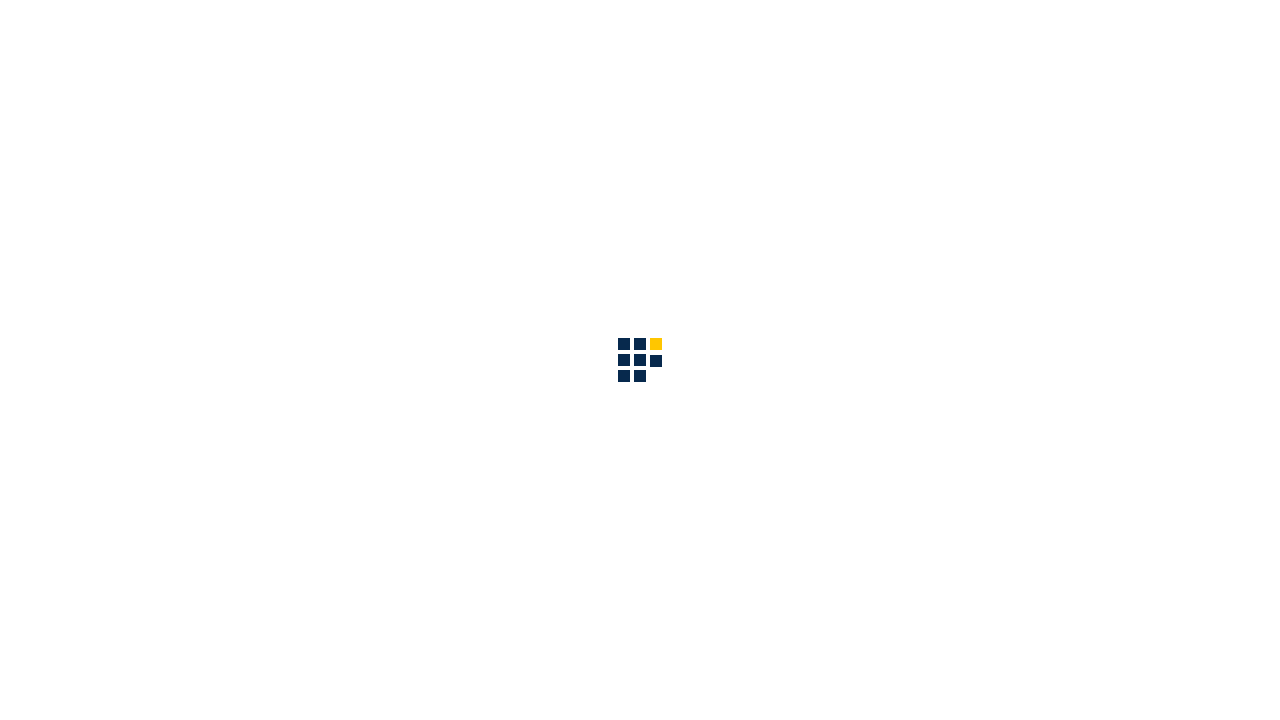

Scrolled to the bottom of the page
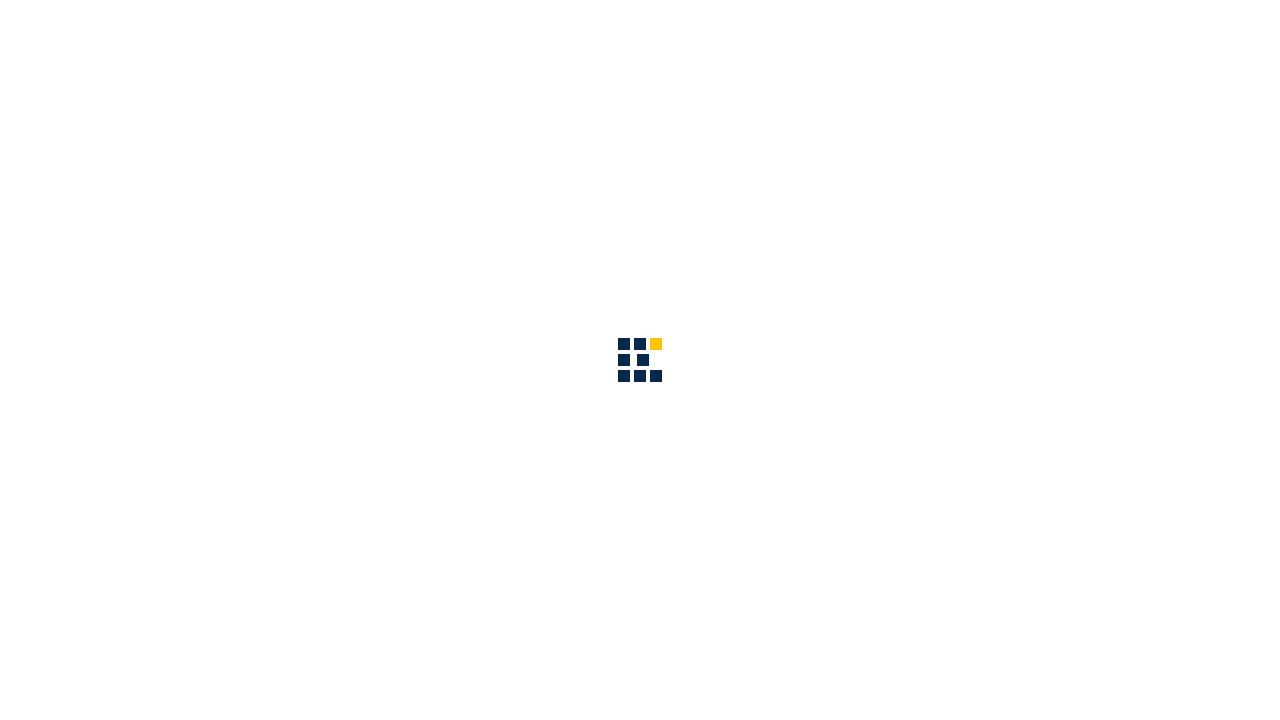

Double-clicked on the Facebook social media link at (72, 553) on xpath=//*[@class='fa fa-facebook-f']
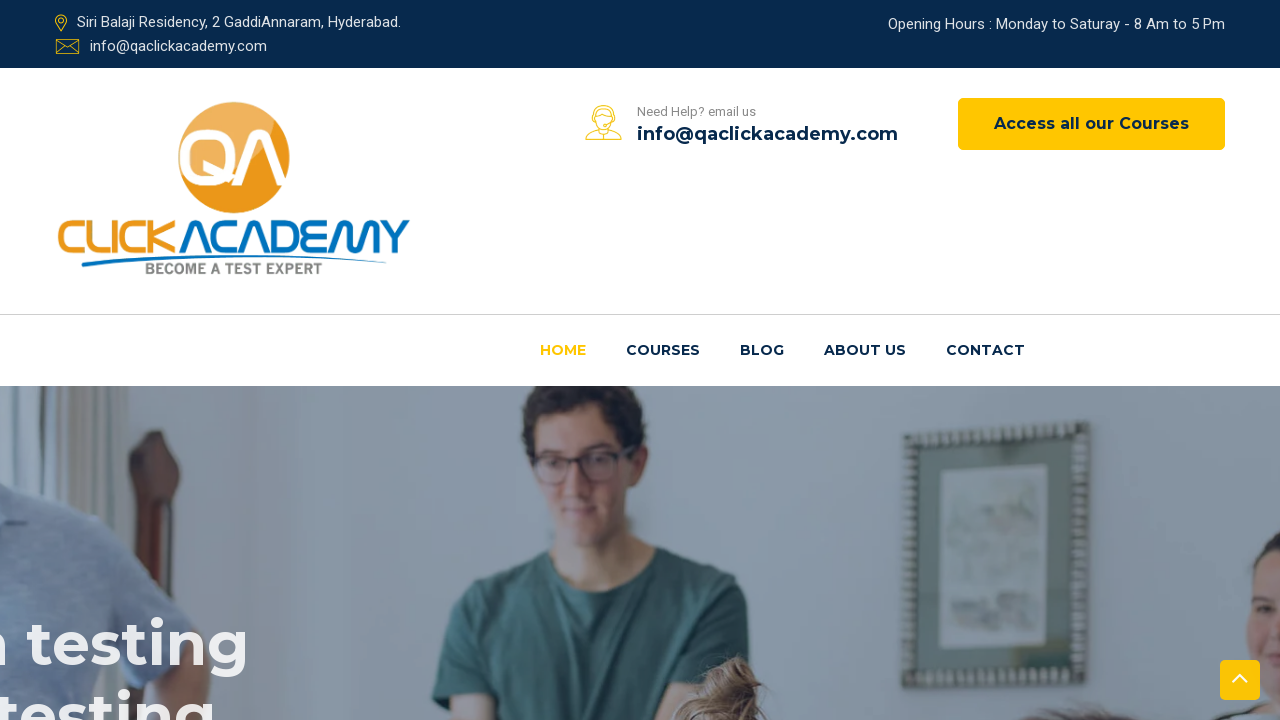

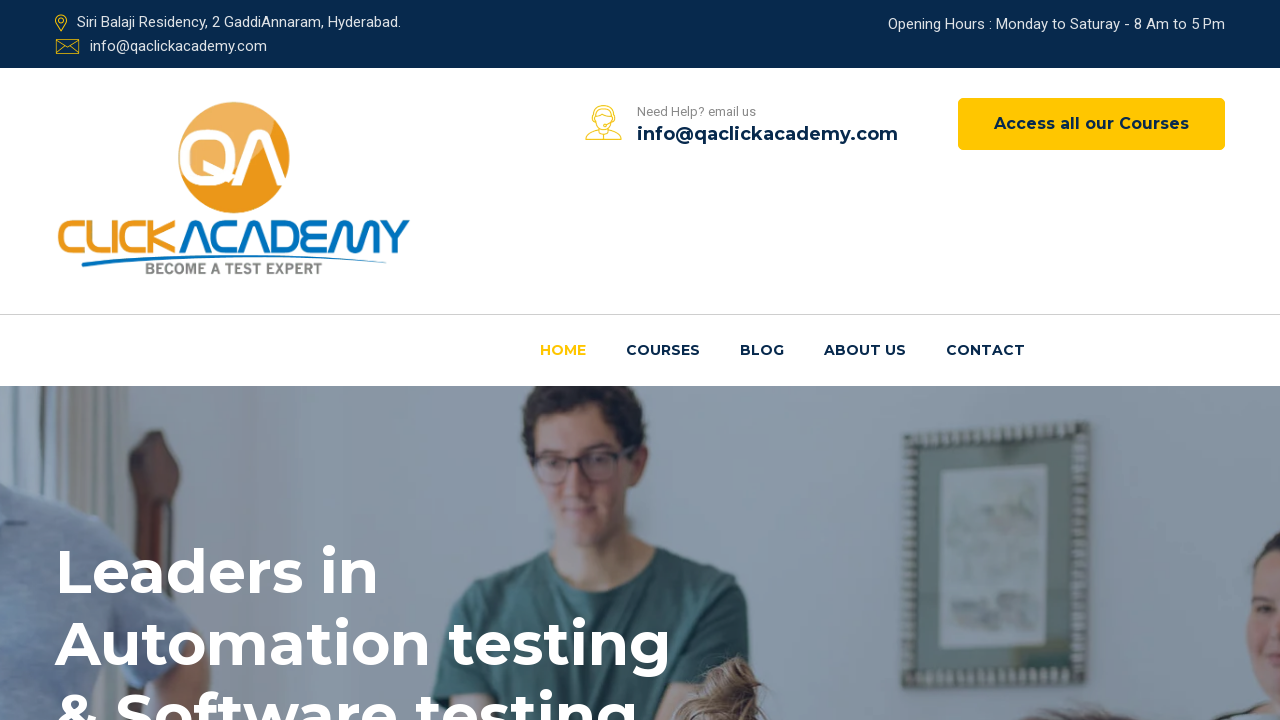